Opens the LambdaTest homepage and waits for the page to load, verifying basic navigation works (Chrome variant).

Starting URL: https://www.lambdatest.com/

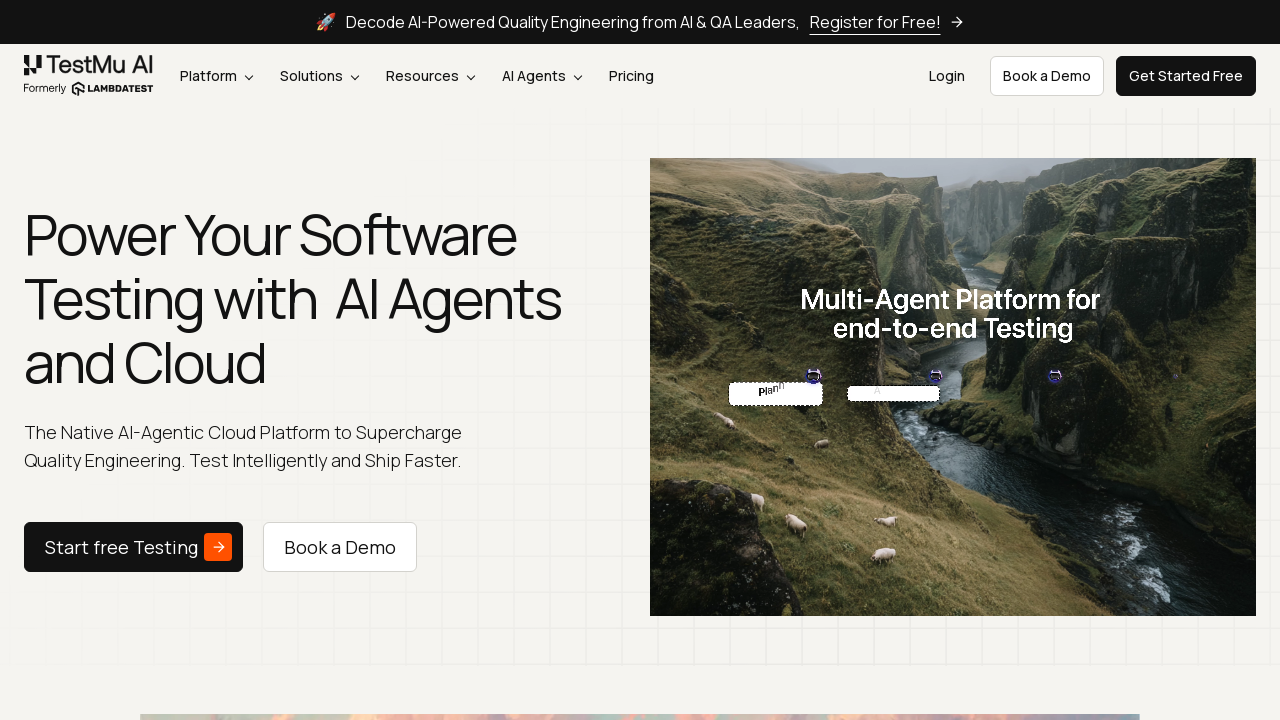

Waited for page DOM to fully load
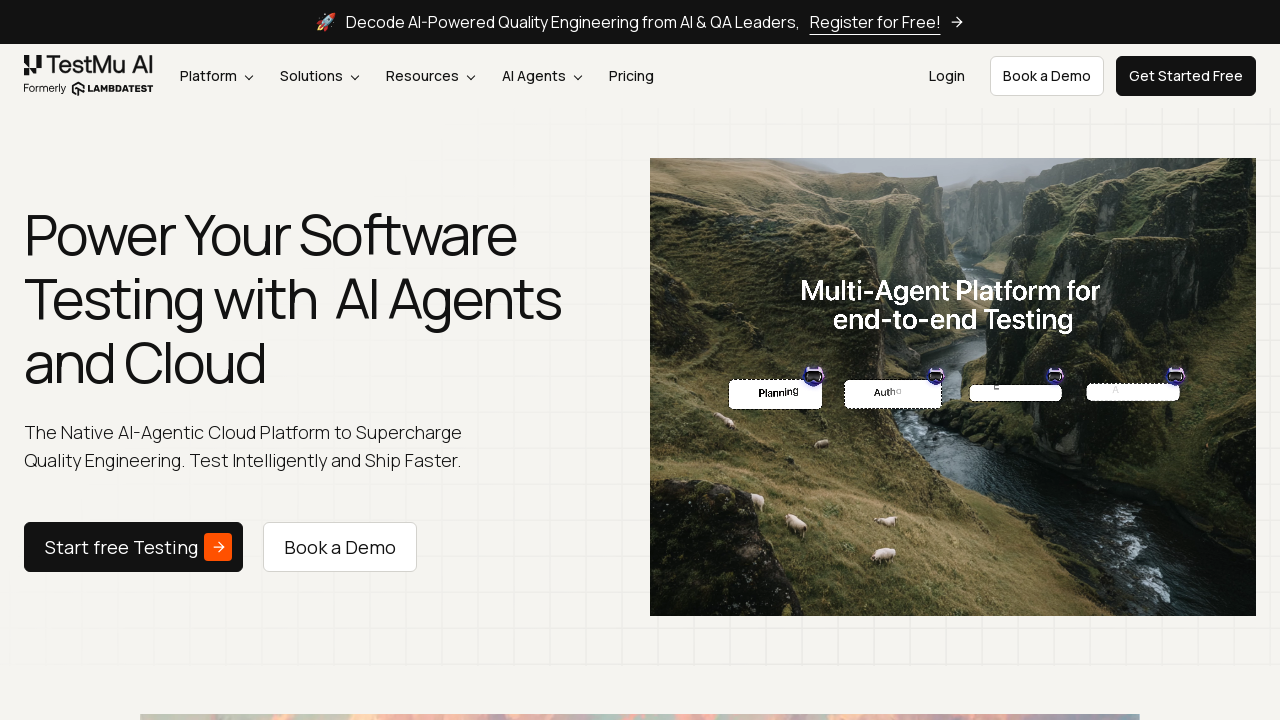

Retrieved page title: TestMu AI (Formerly LambdaTest) - AI Powered Testing Tool | AI Testing Agents On Cloud
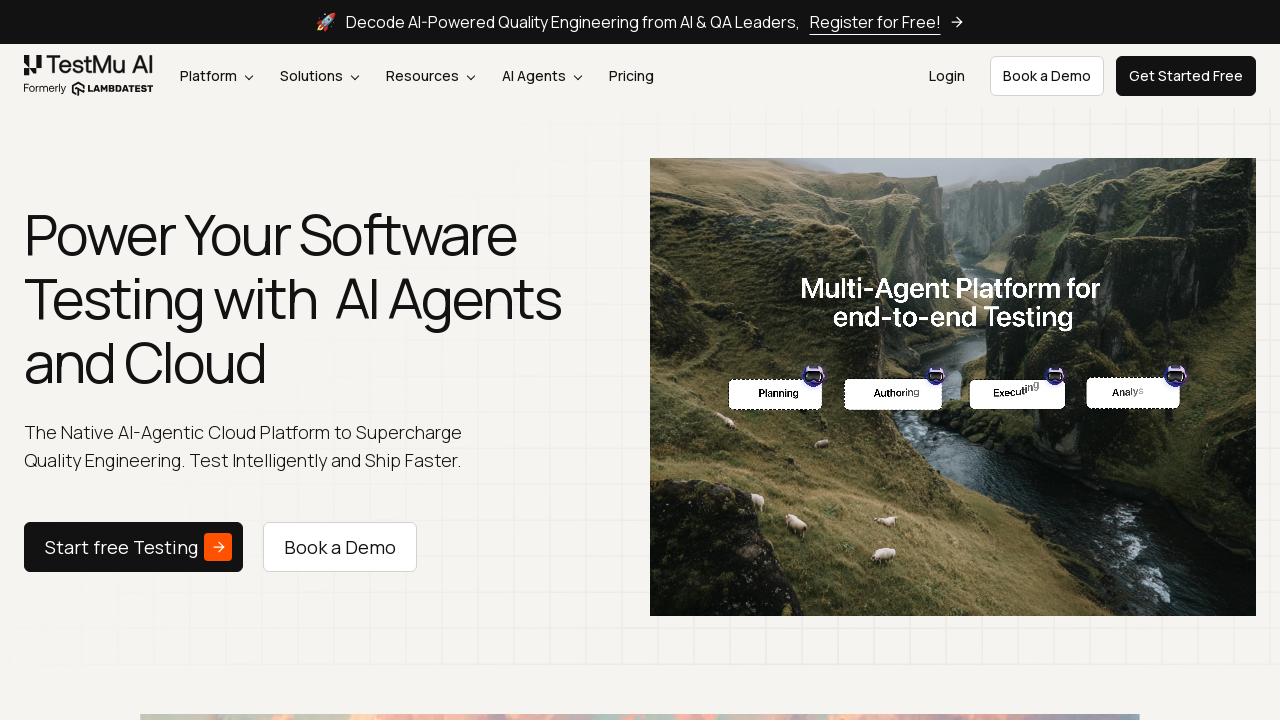

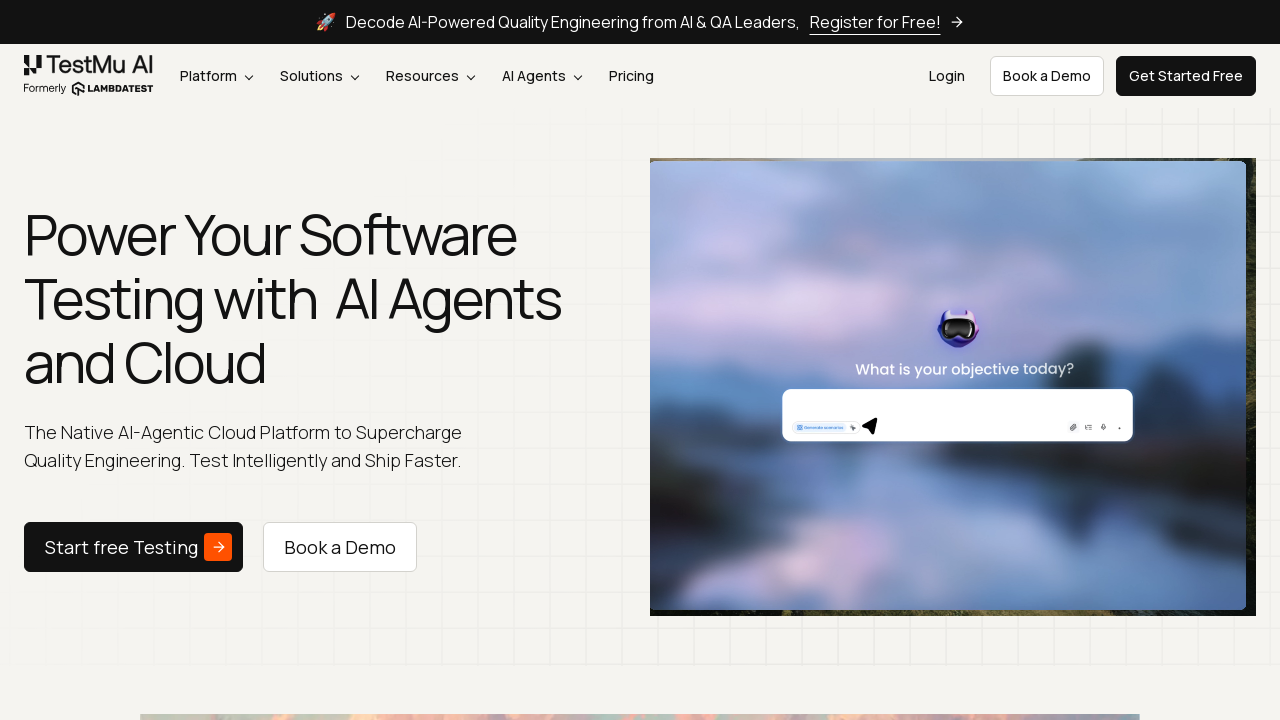